Tests the Entry Ad modal by navigating to the page and closing the popup modal

Starting URL: https://the-internet.herokuapp.com/

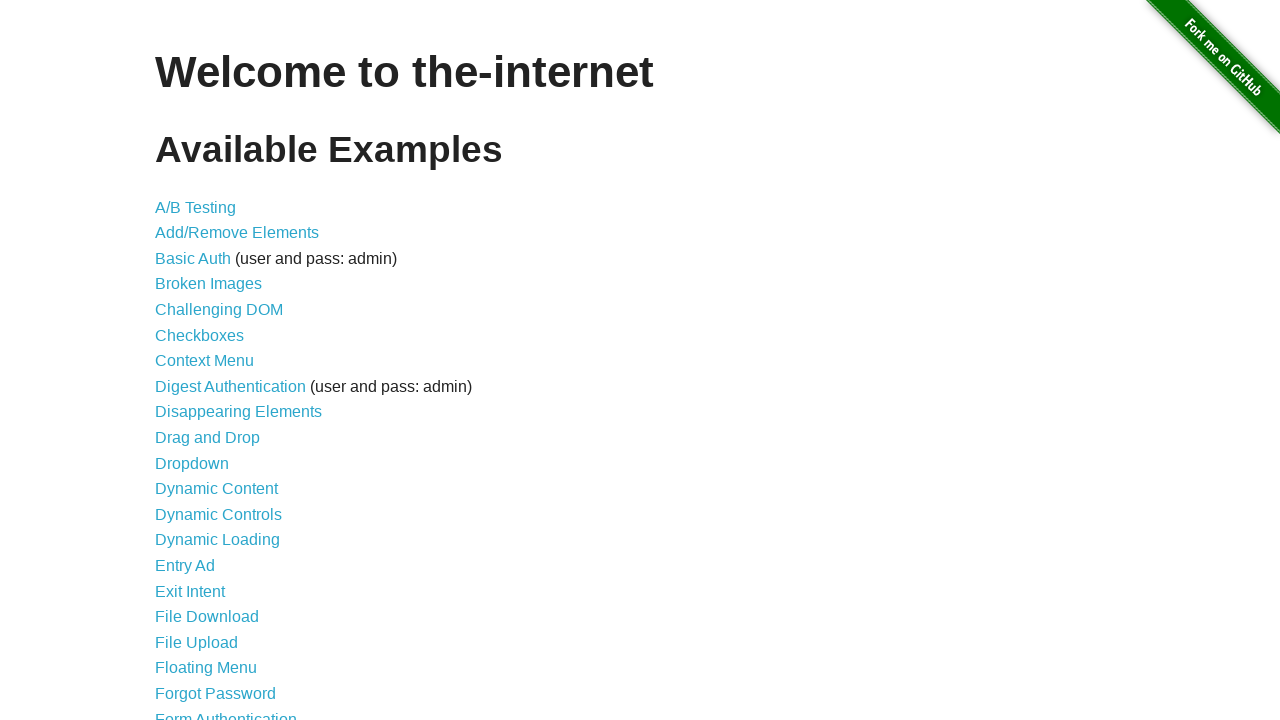

Clicked on Entry Ad link at (185, 566) on a[href='/entry_ad']
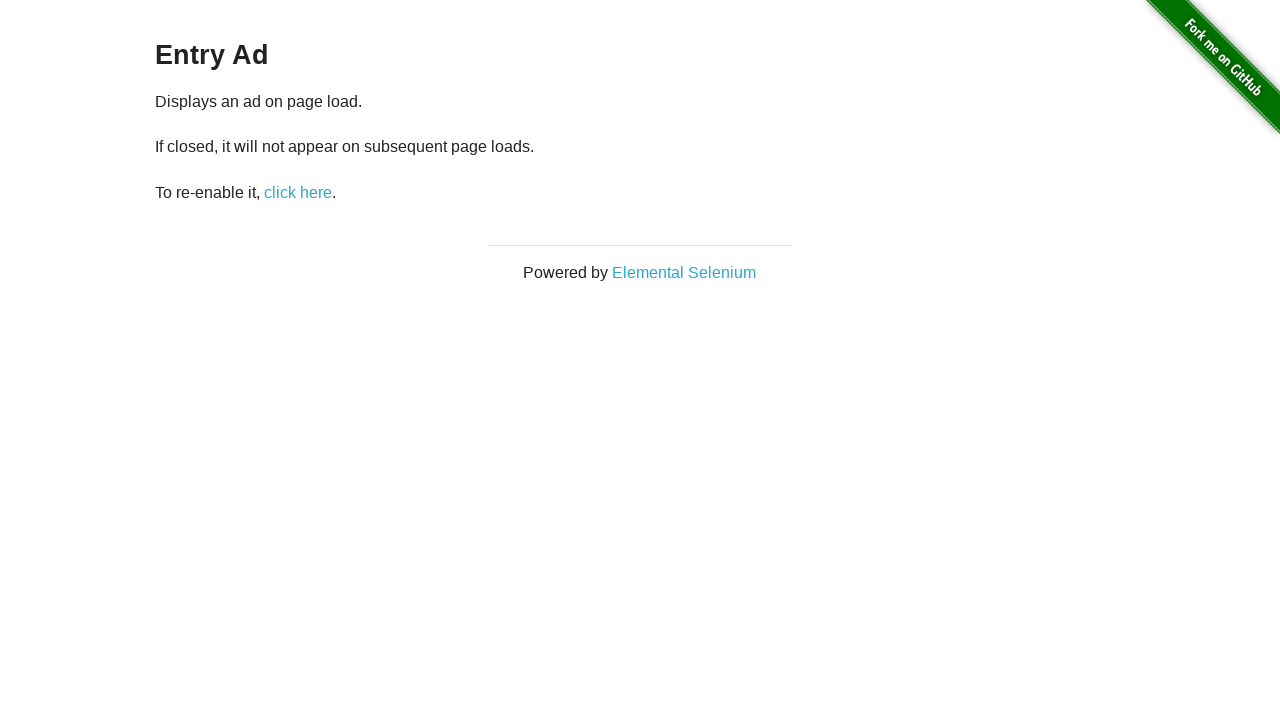

Entry Ad modal appeared
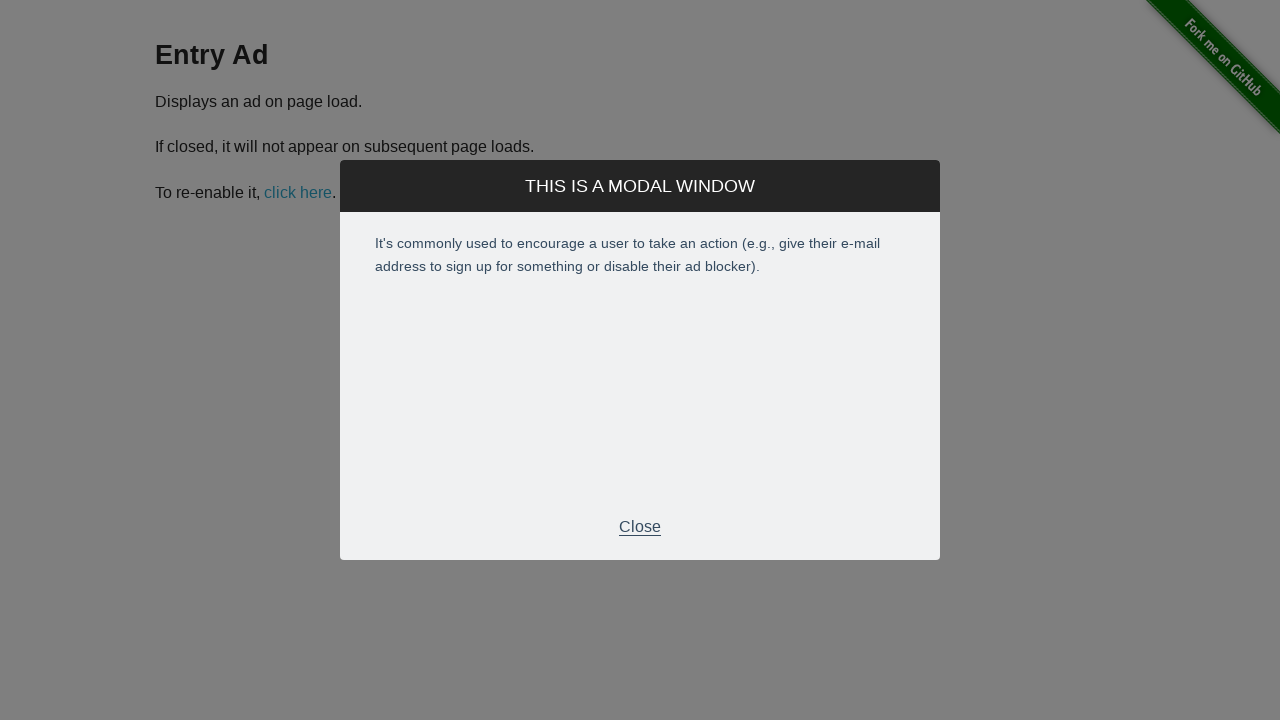

Clicked close button on modal at (640, 527) on #modal div.modal-footer p
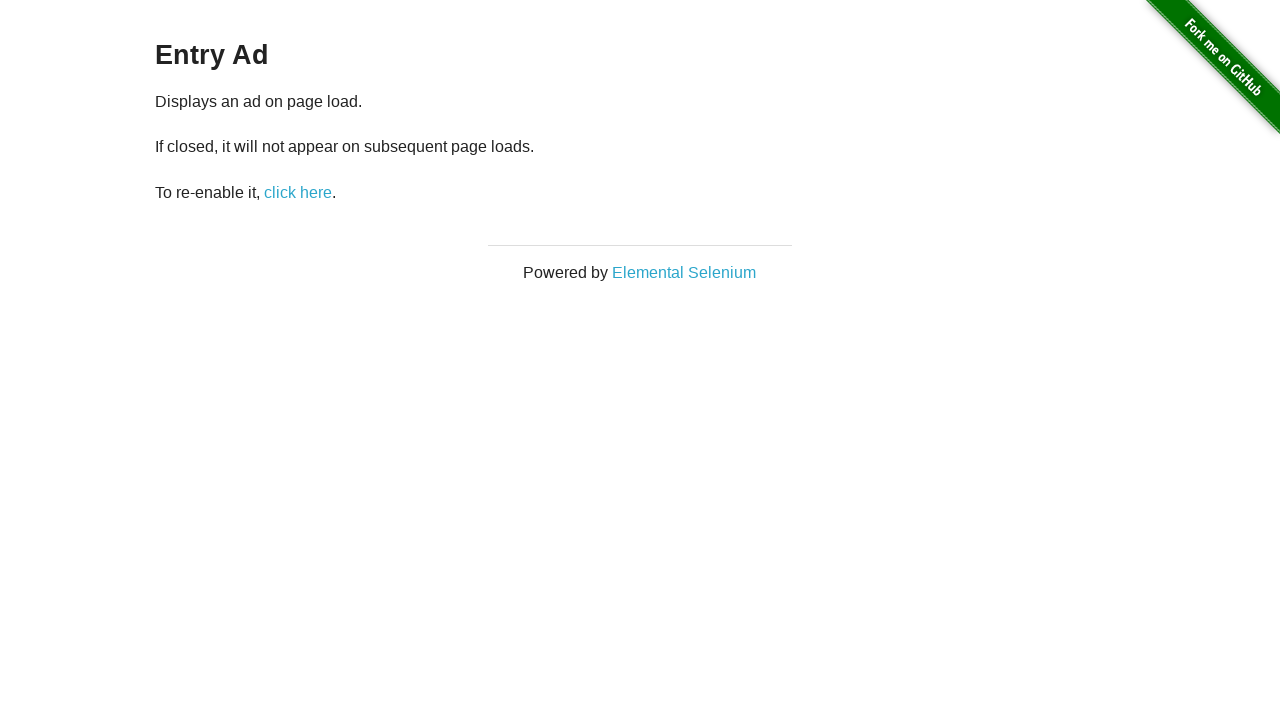

Verified modal is closed
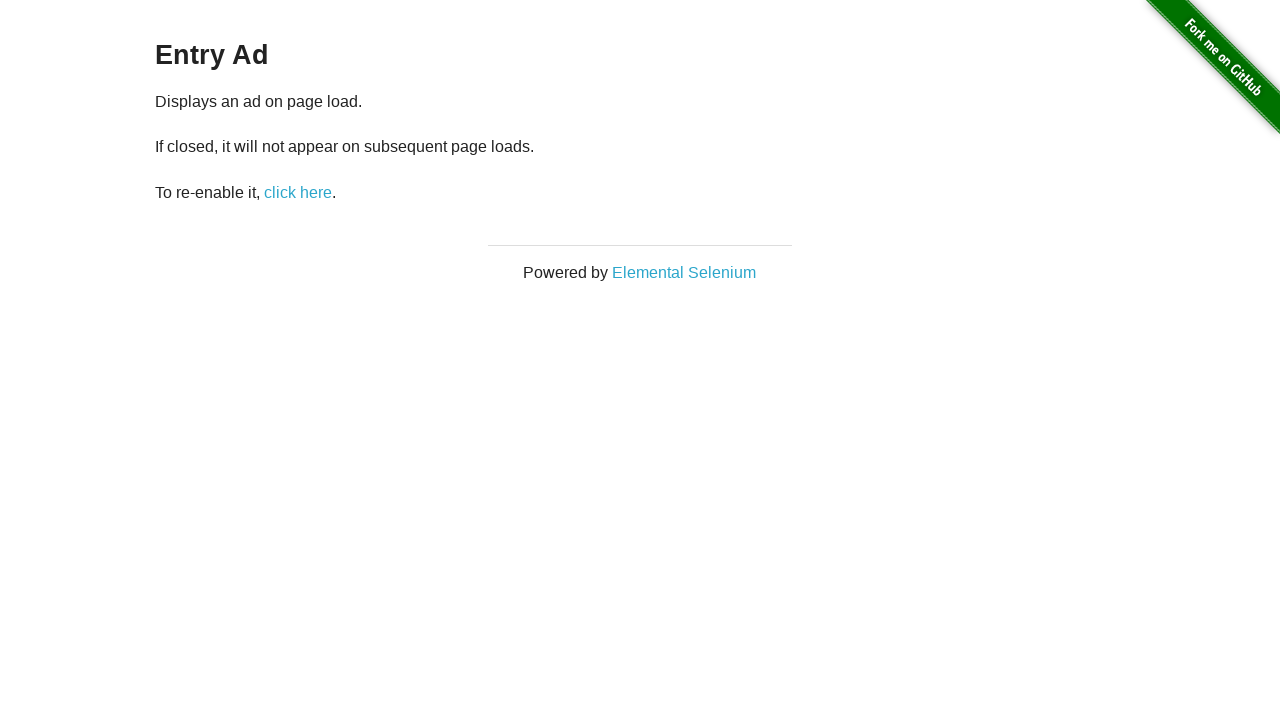

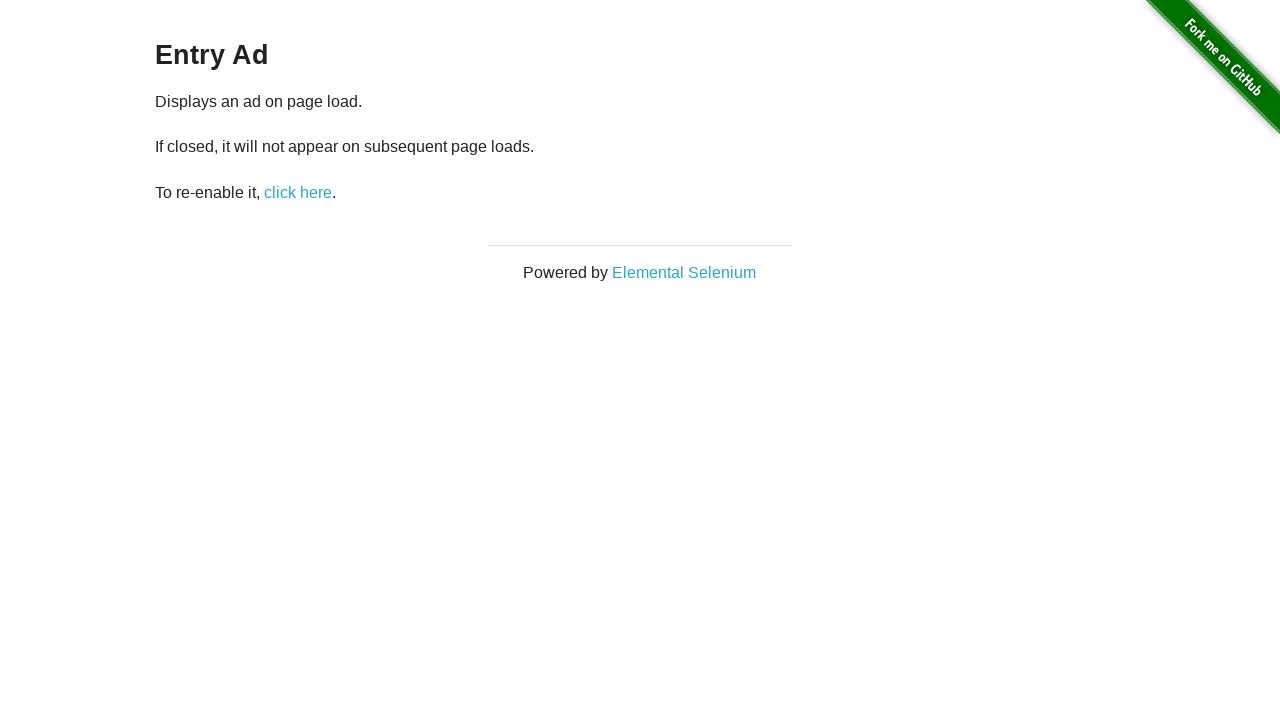